Tests sorting the Due column in ascending order using semantic class-based selectors on table2, which has more descriptive CSS classes.

Starting URL: http://the-internet.herokuapp.com/tables

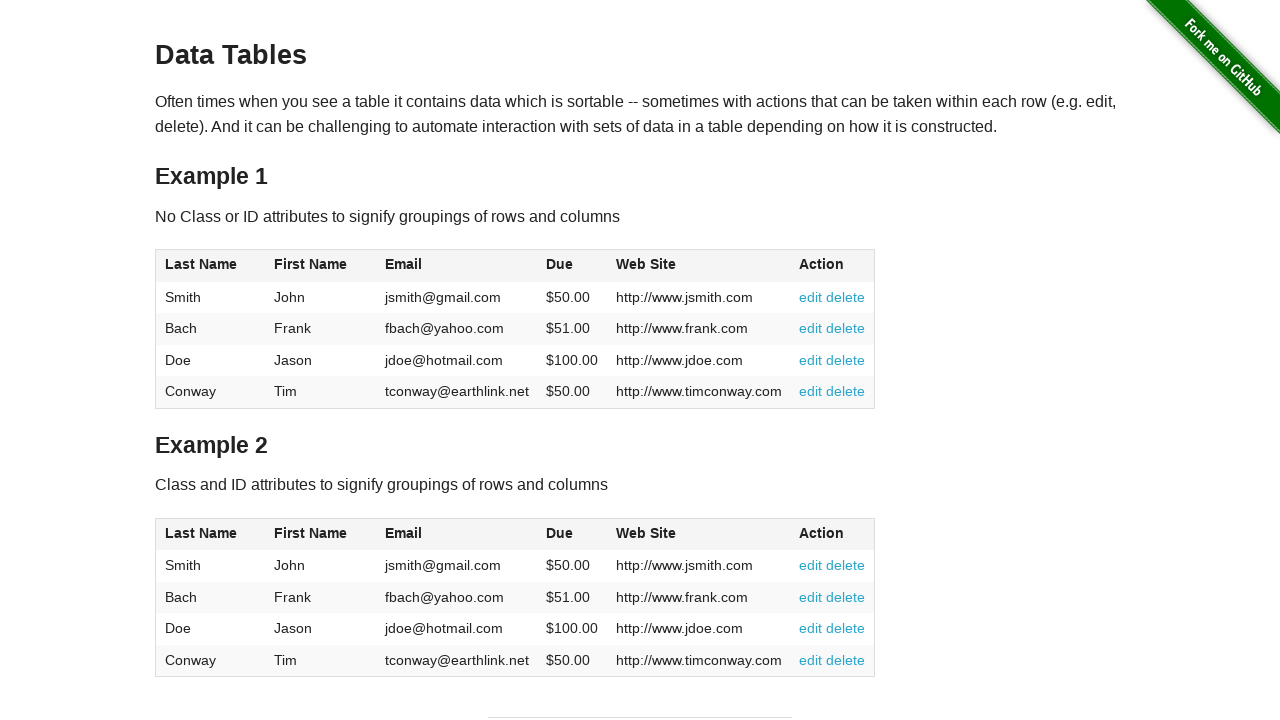

Clicked the Due column header in table2 to sort at (560, 533) on #table2 thead .dues
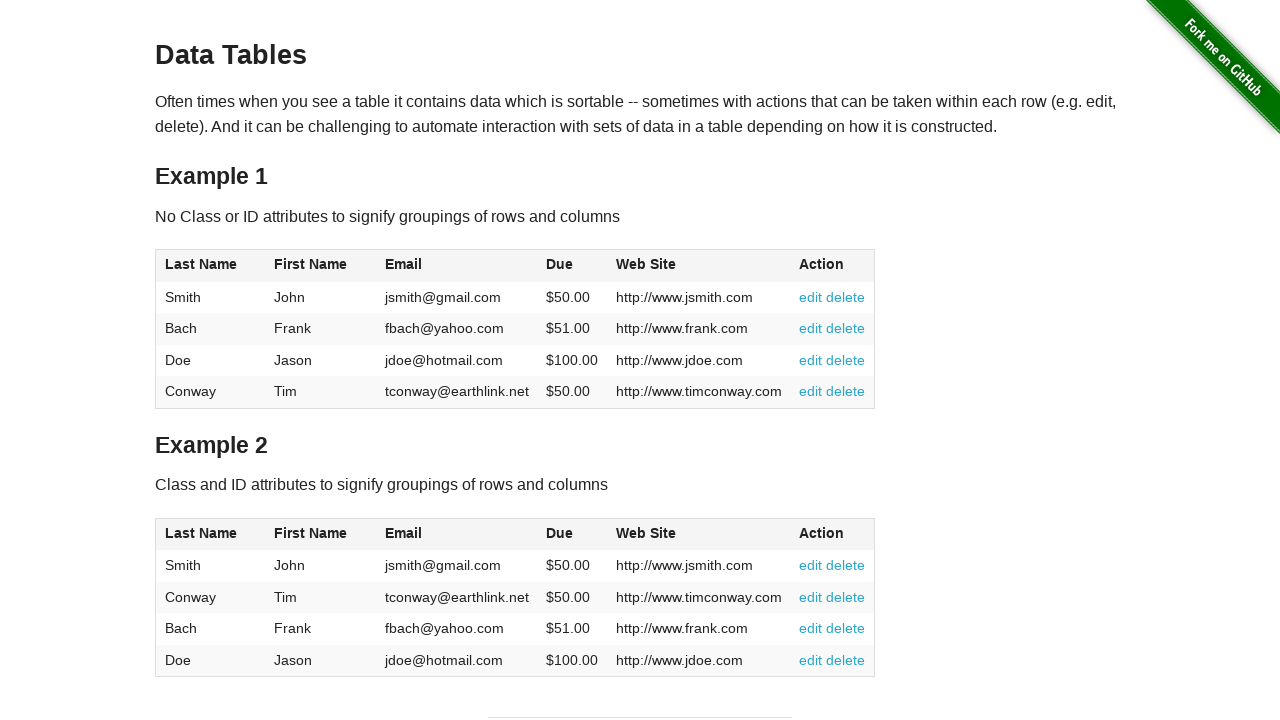

Due column cells loaded in table2 tbody
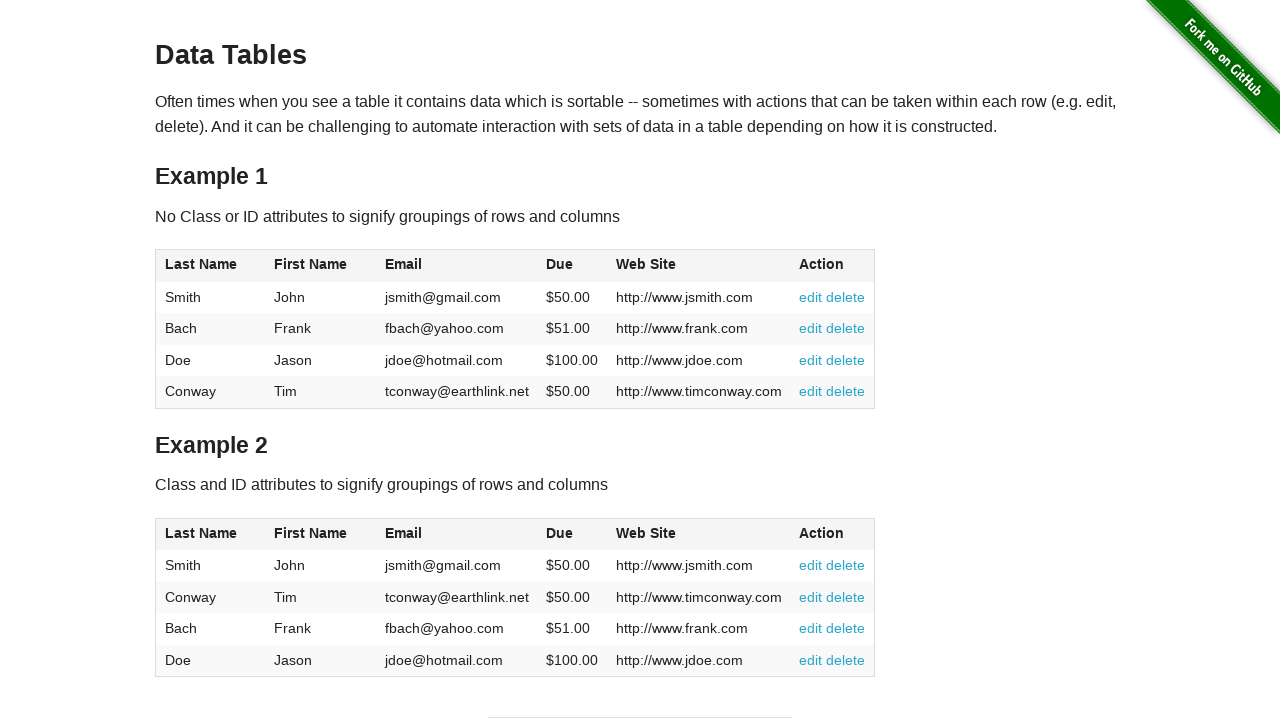

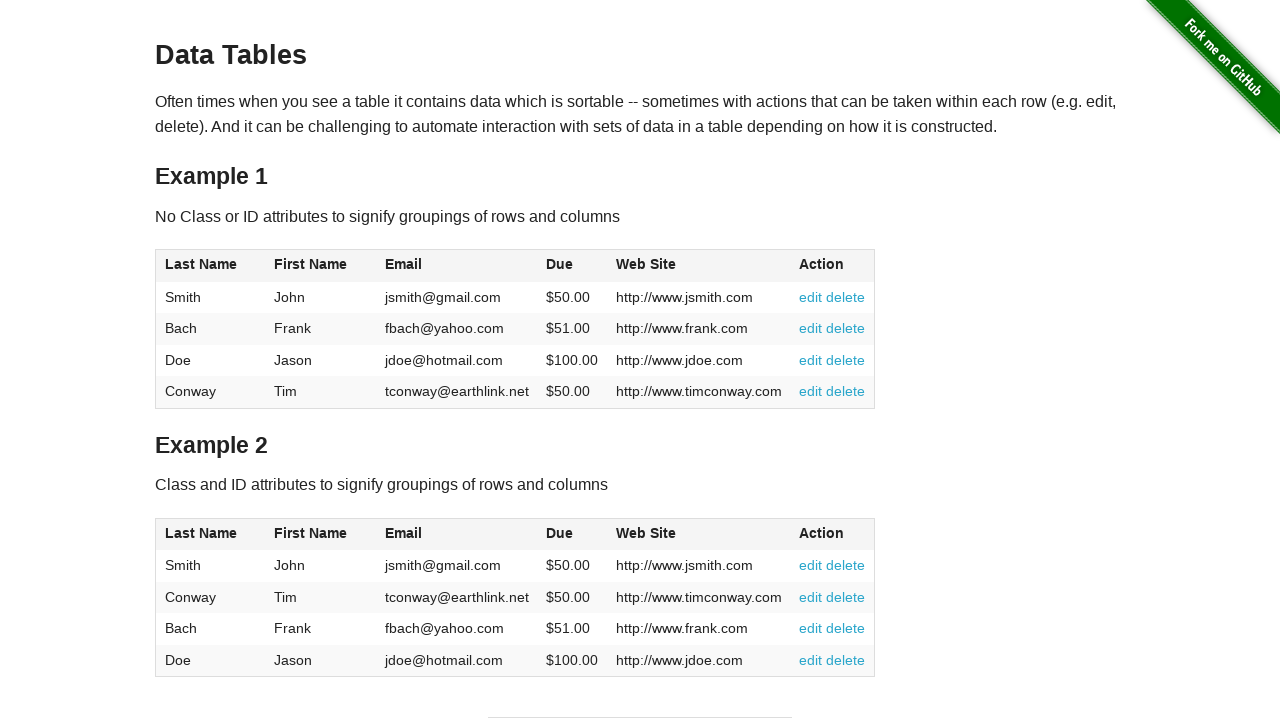